Tests table sorting functionality by clicking on the first column header to sort, then navigates through pagination to find products containing "Rice"

Starting URL: https://rahulshettyacademy.com/seleniumPractise/#/offers

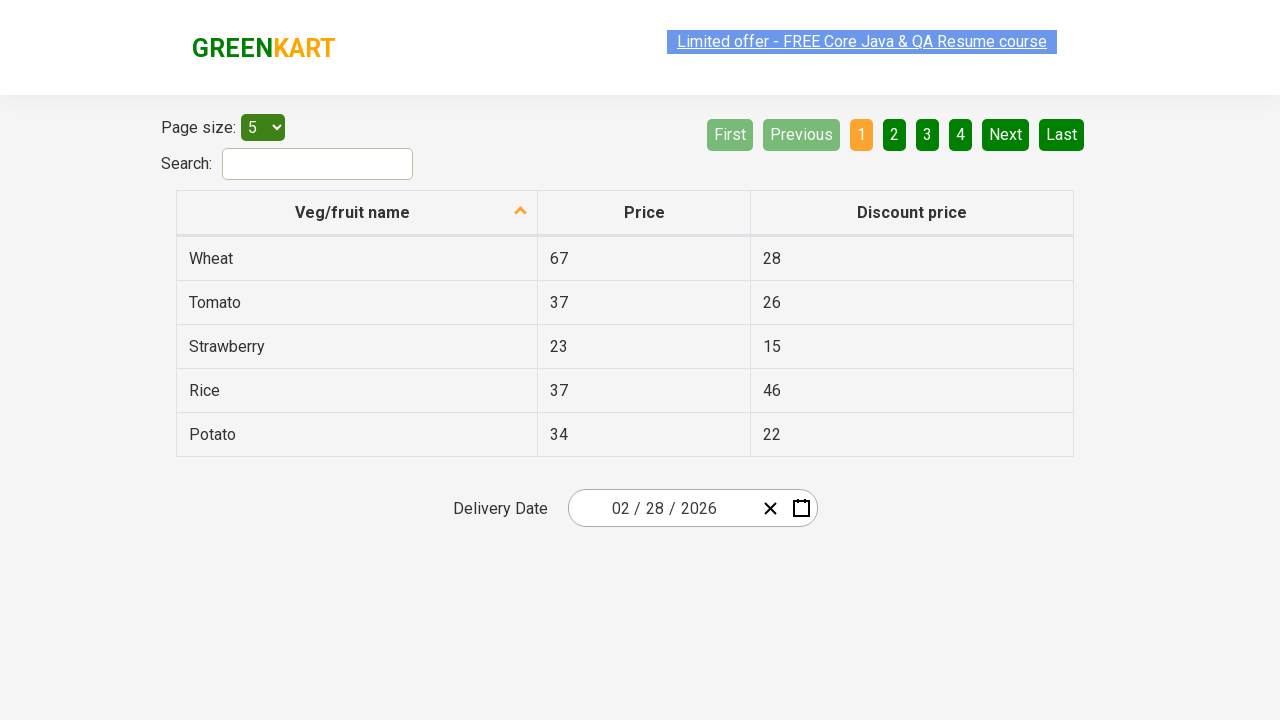

Clicked first column header to sort table at (357, 213) on xpath=//tr/th[1]
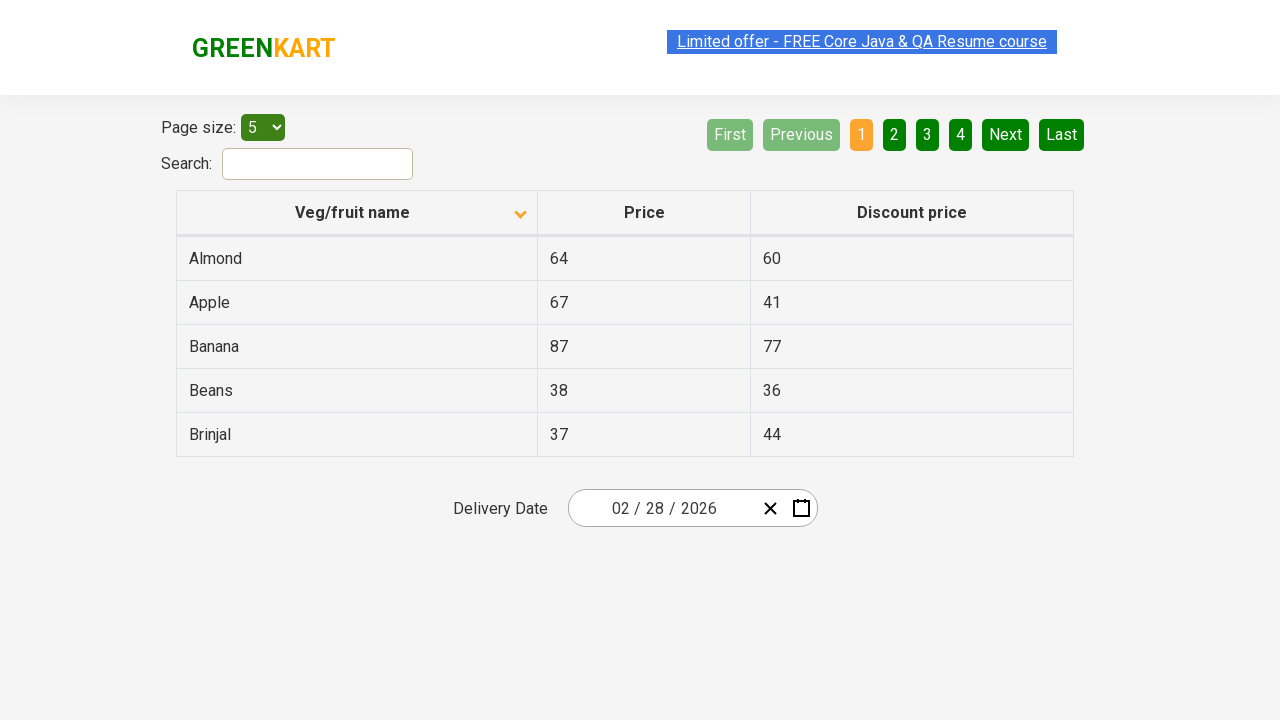

Table sorted and rows are present
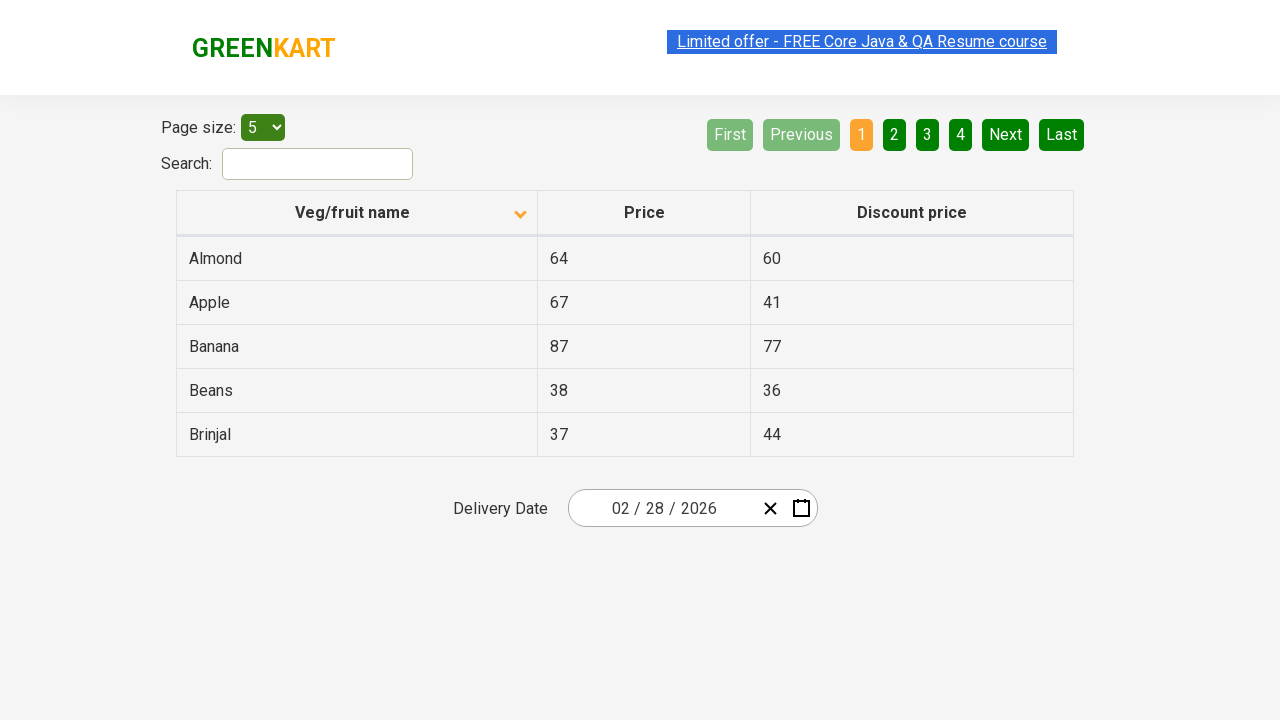

Retrieved all first column values from sorted table
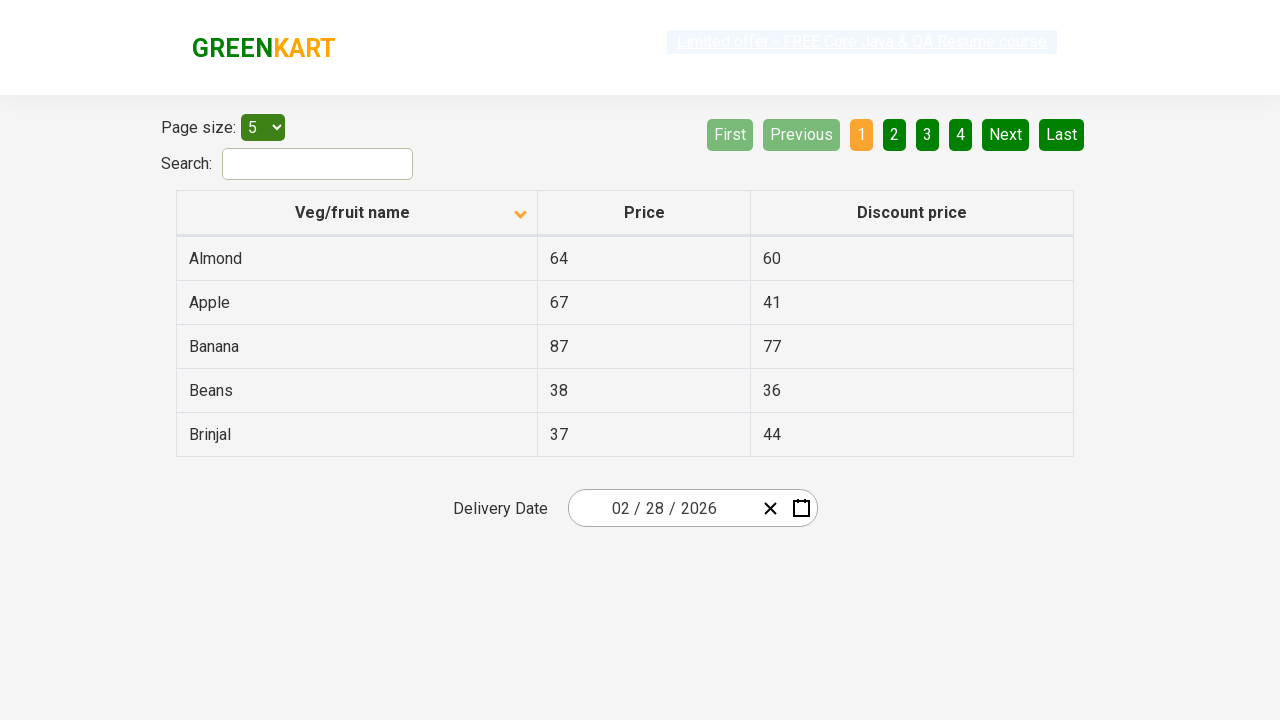

Clicked next page button to navigate to next pagination page at (1006, 134) on [aria-label='Next']
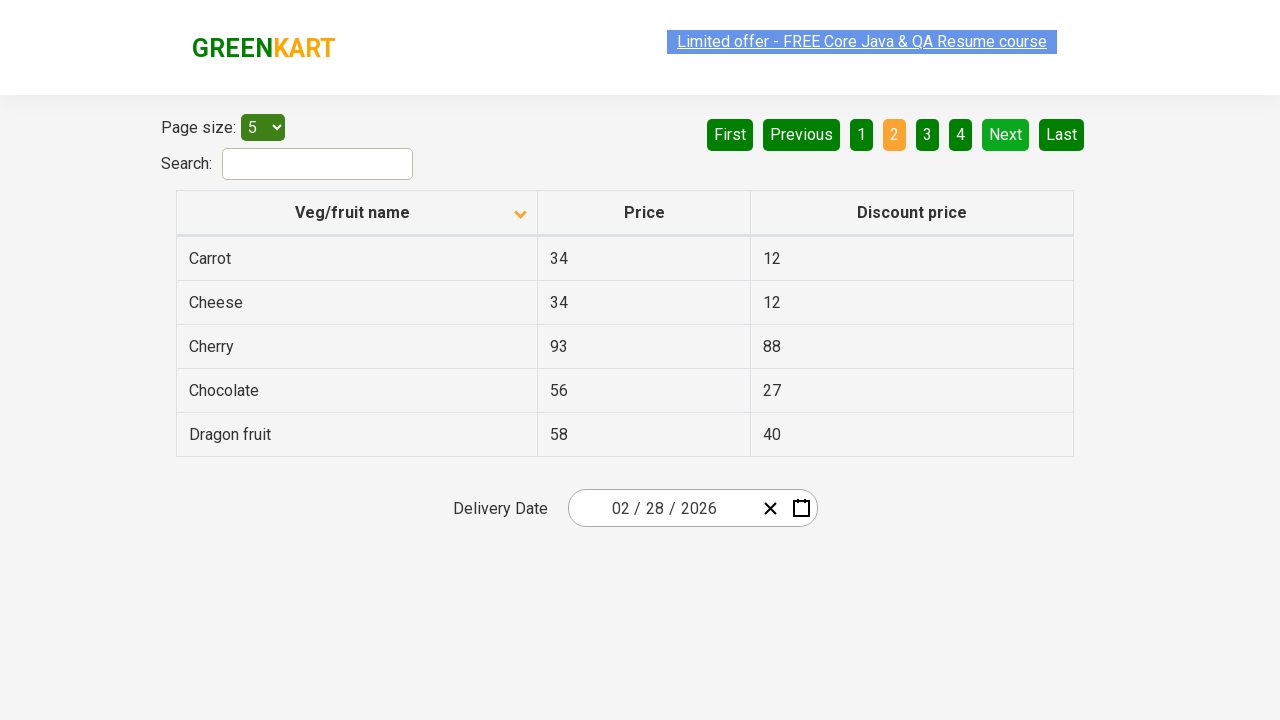

Next page table loaded and rows are present
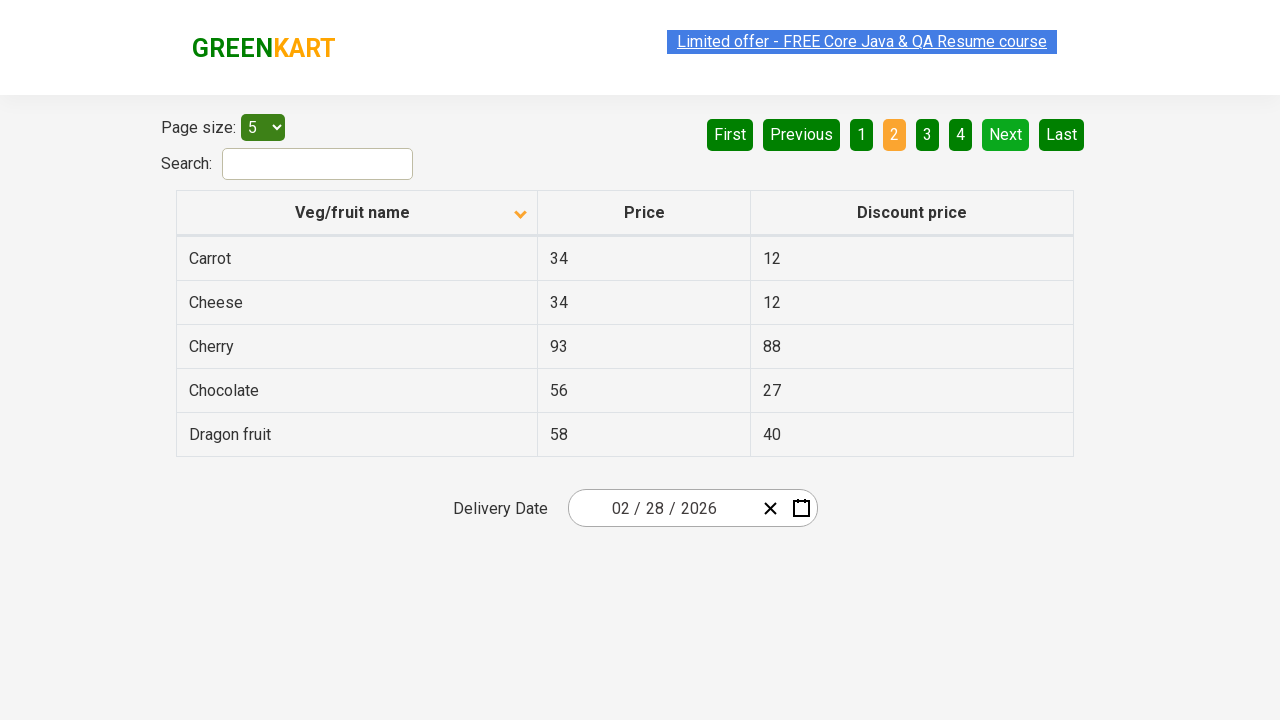

Clicked next page button to navigate to next pagination page at (1006, 134) on [aria-label='Next']
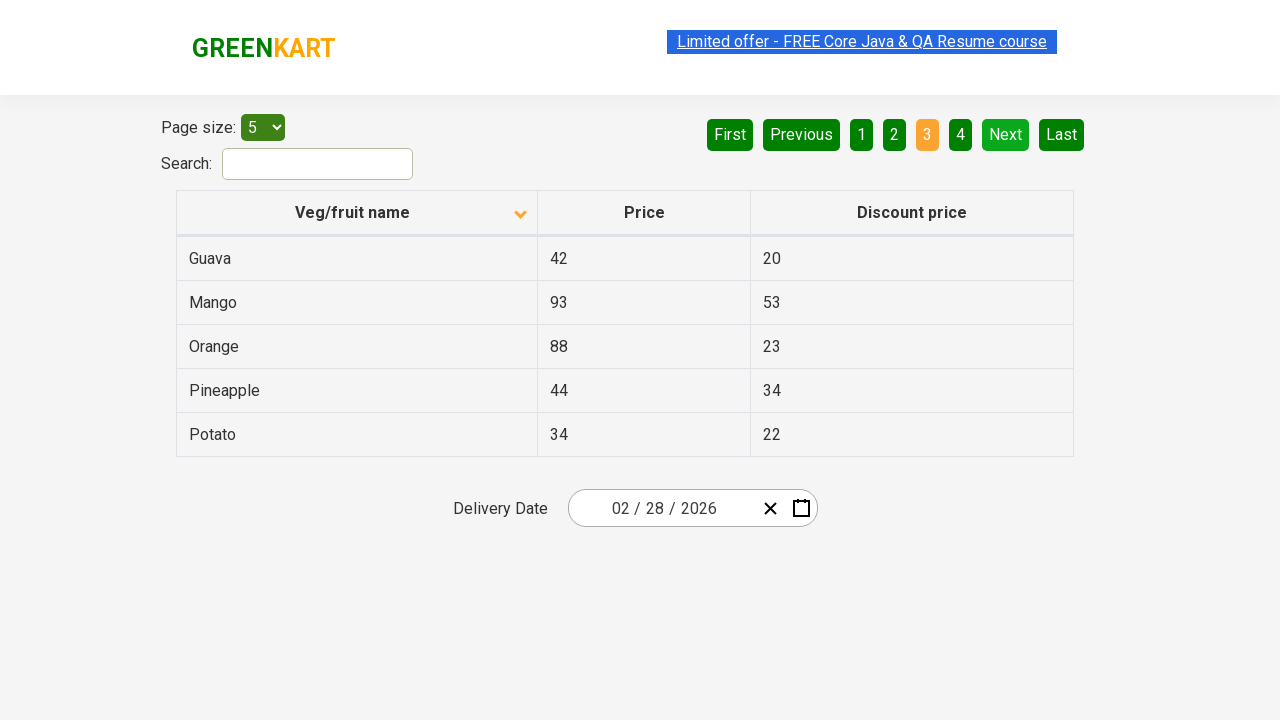

Next page table loaded and rows are present
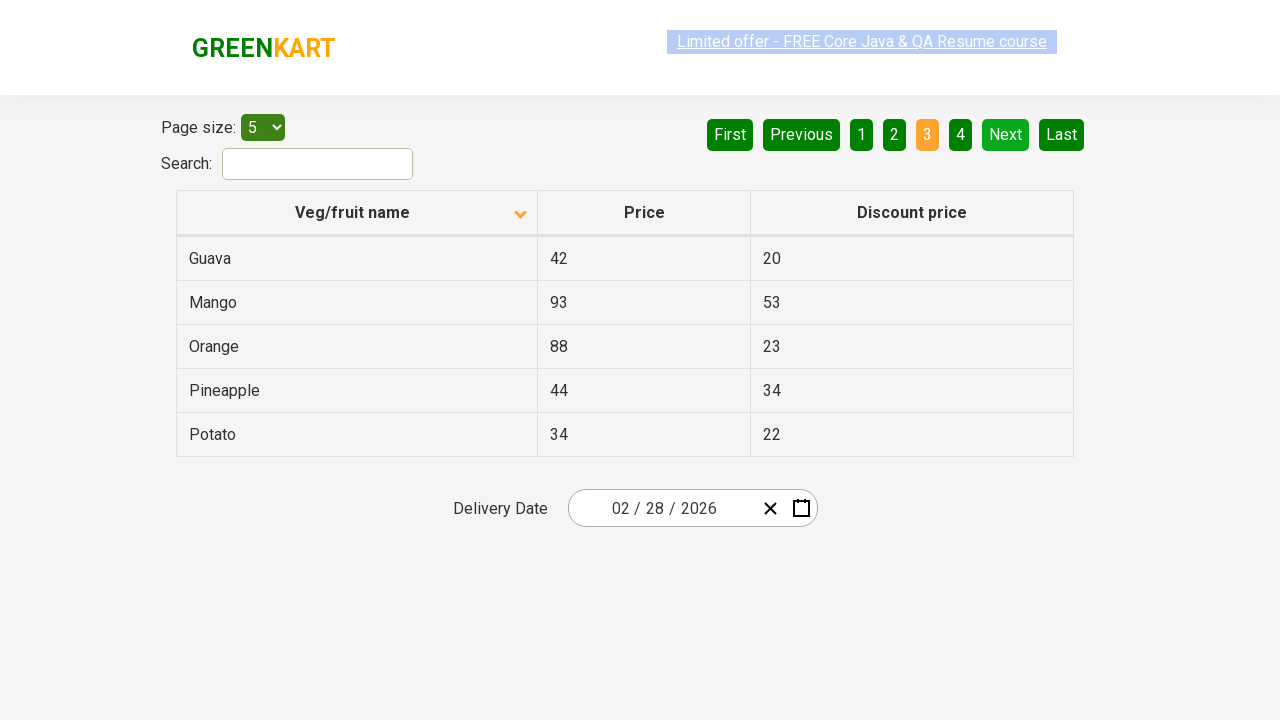

Clicked next page button to navigate to next pagination page at (1006, 134) on [aria-label='Next']
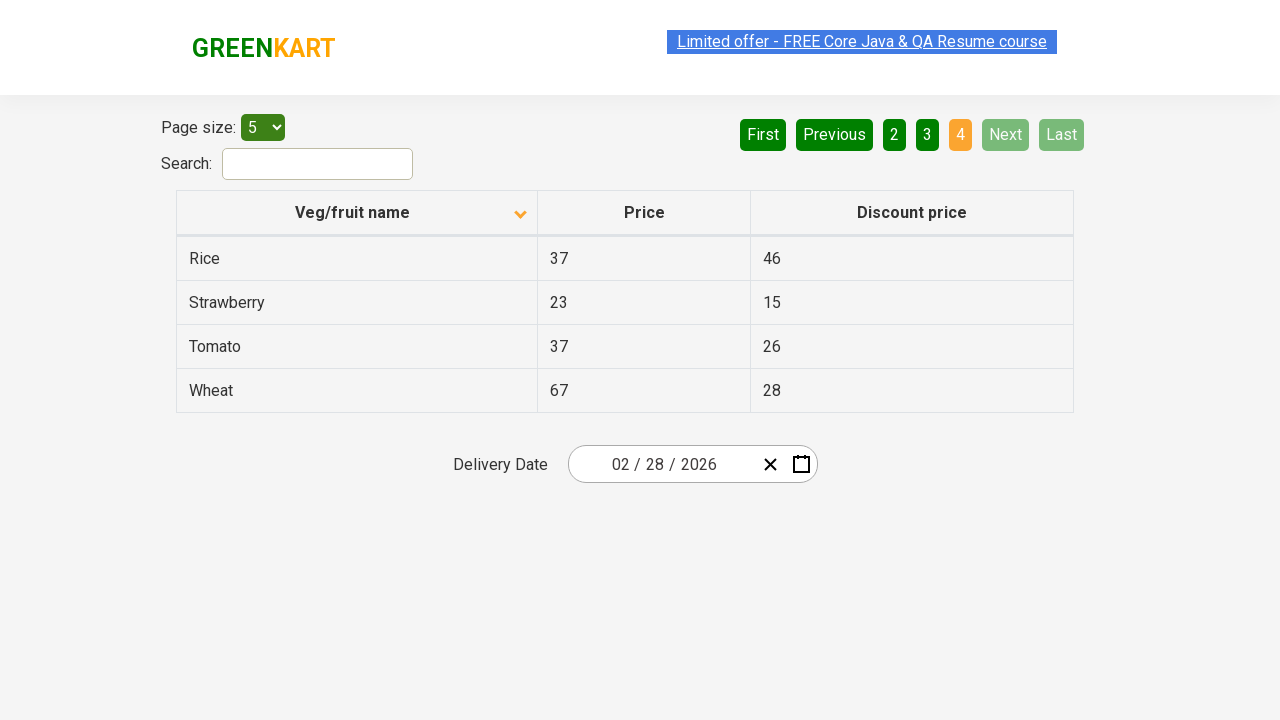

Next page table loaded and rows are present
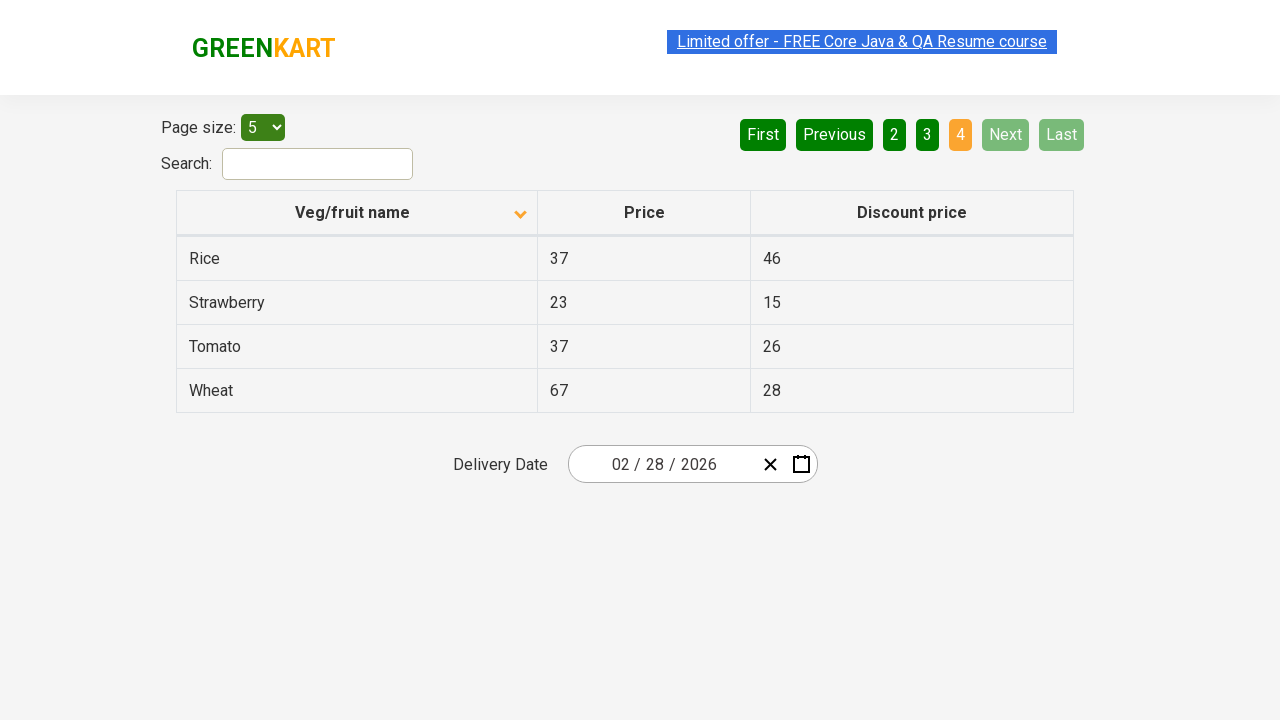

Found product containing 'Rice' on current page
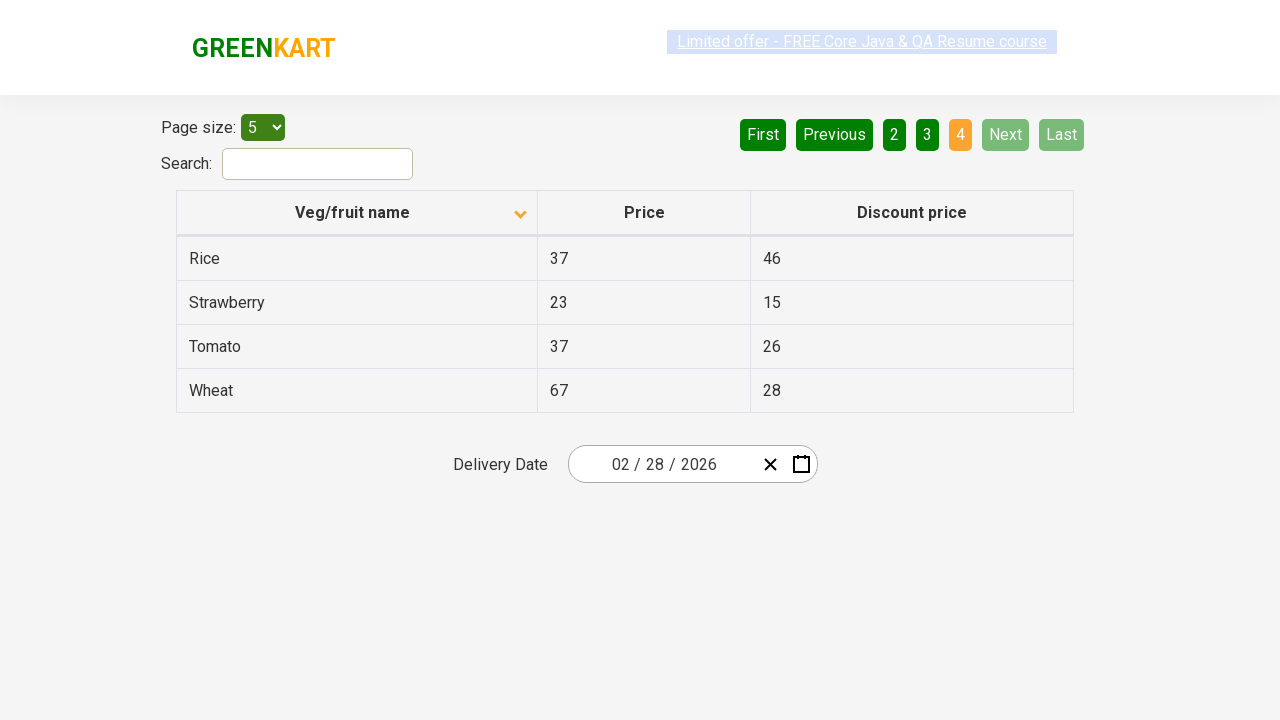

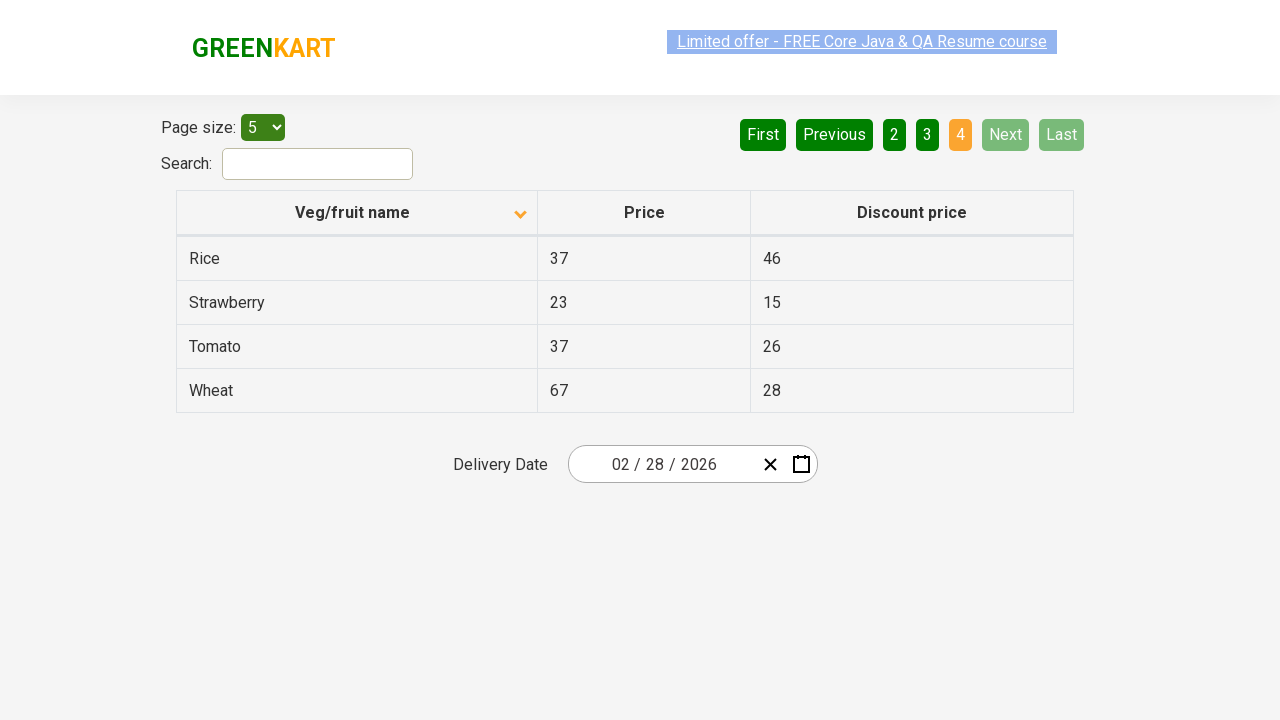